Tests click and hold functionality on a close image element

Starting URL: https://dgotlieb.github.io/Actions

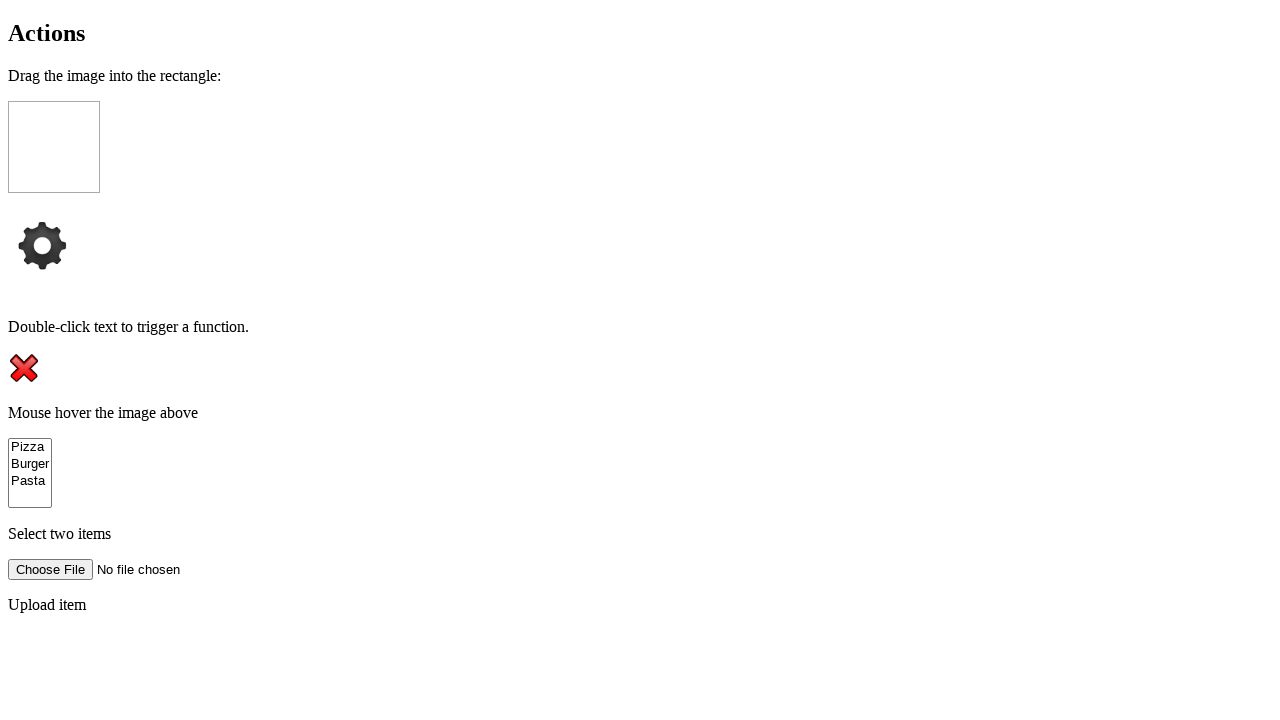

Located close image element by xpath
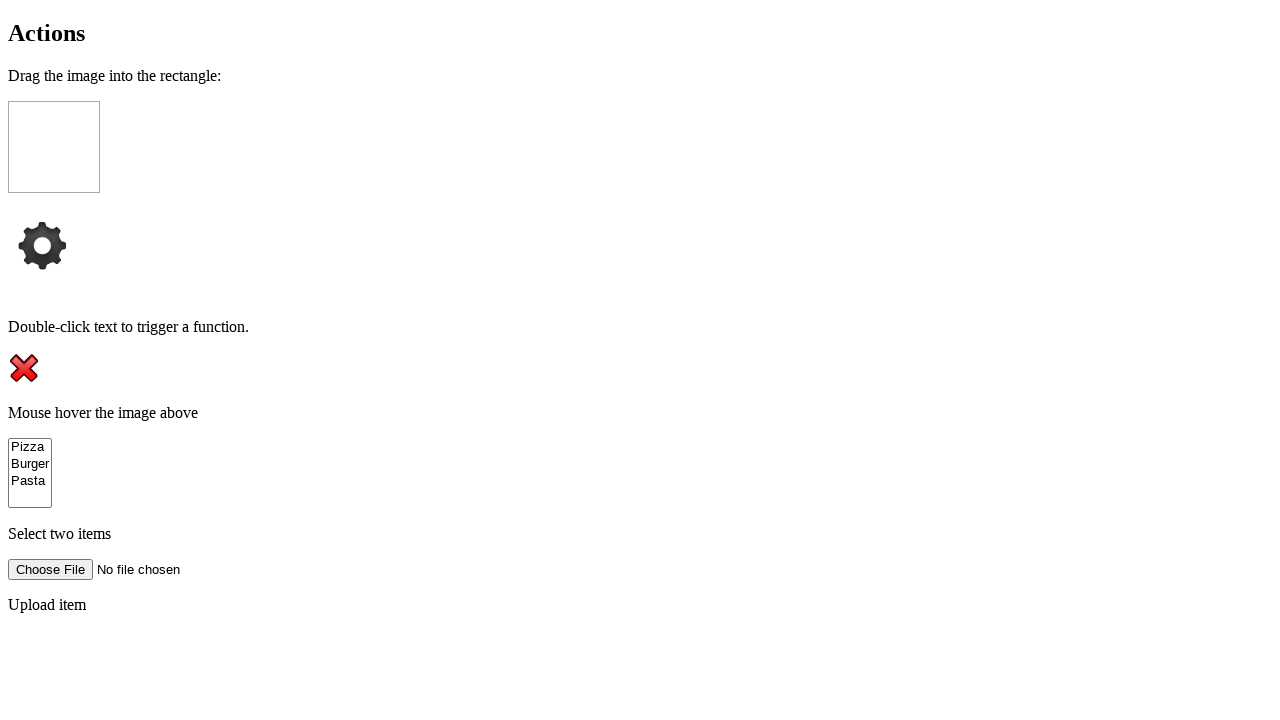

Hovered over close image element at (24, 368) on xpath=//img[@id ='close']
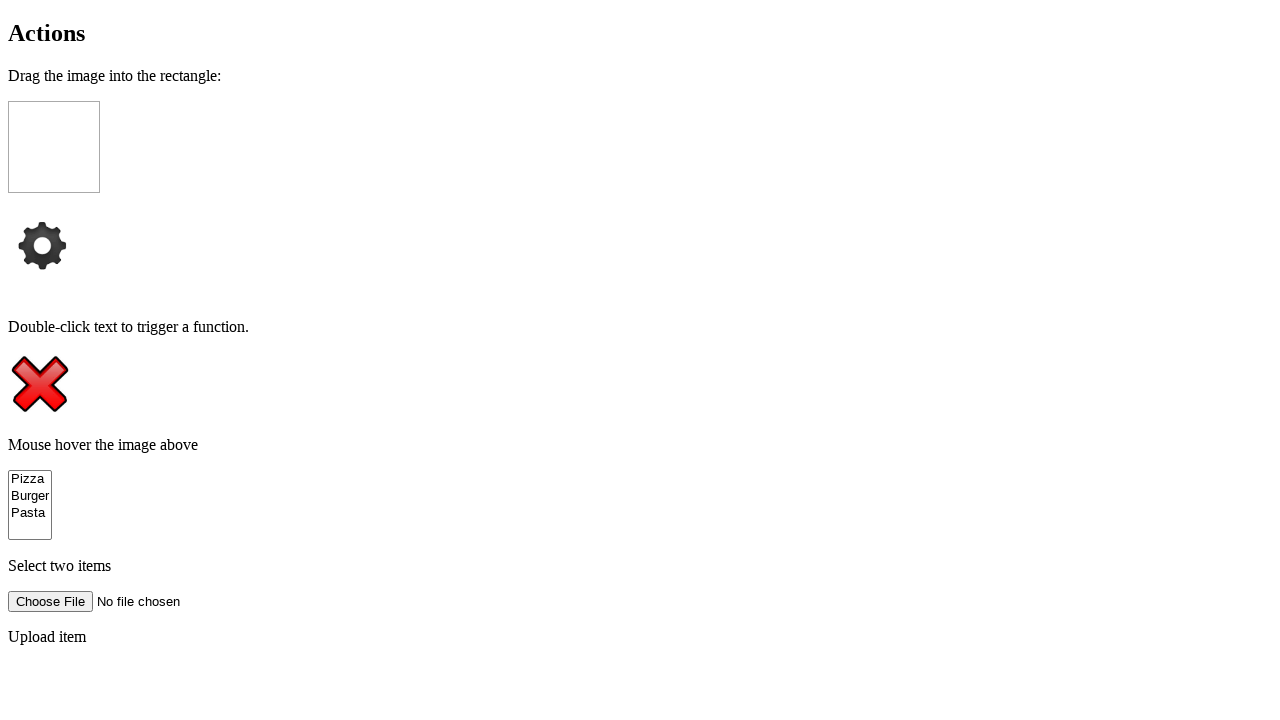

Pressed mouse button down on close image element at (24, 368)
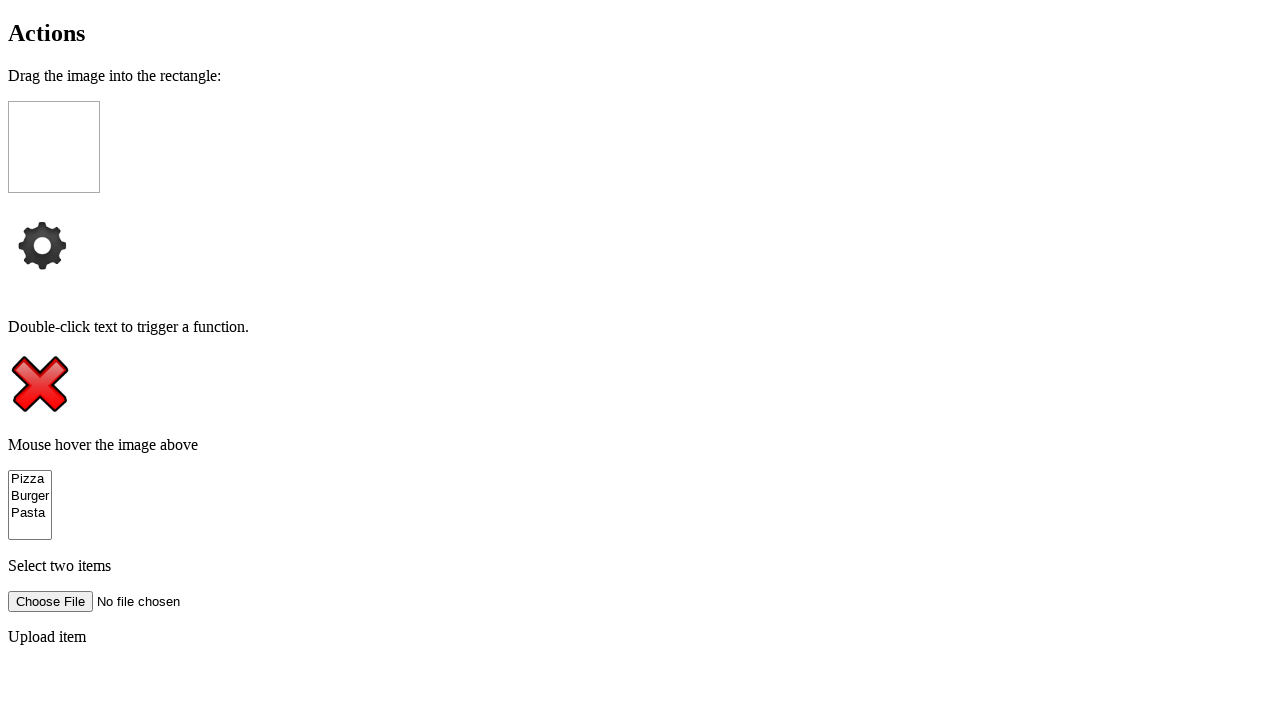

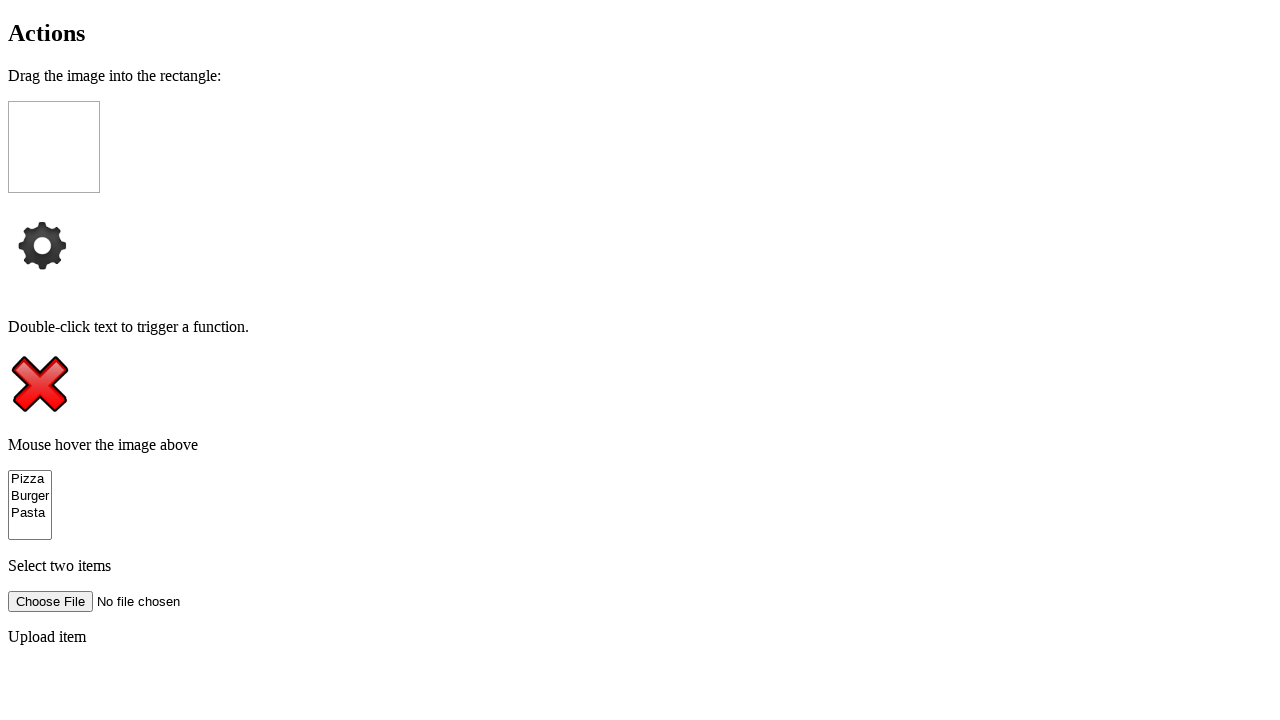